Tests various checkbox interactions including basic checkboxes, notification checkboxes, tri-state checkboxes, toggle switches, and multi-select dropdown checkboxes on a form testing page

Starting URL: https://leafground.com/checkbox.xhtml

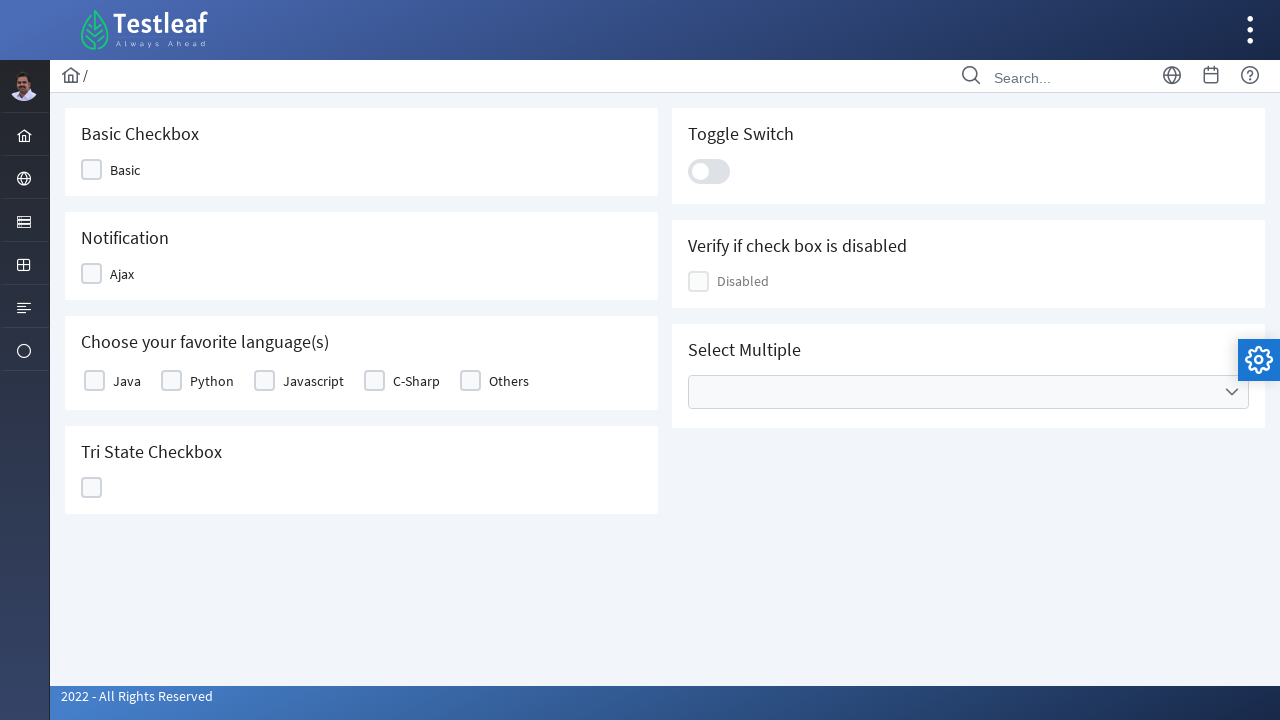

Clicked notification checkbox at (92, 274) on (//div[@class='ui-chkbox-box ui-widget ui-corner-all ui-state-default'])[2]
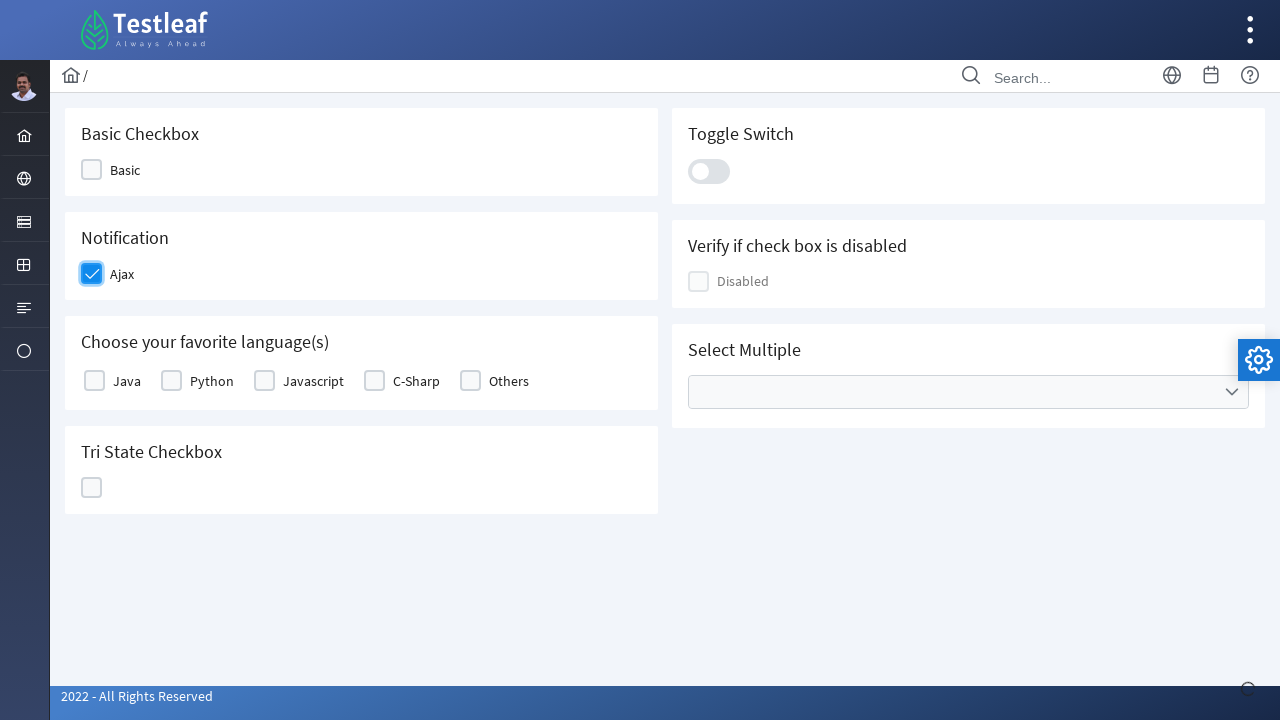

Located notification checkbox element
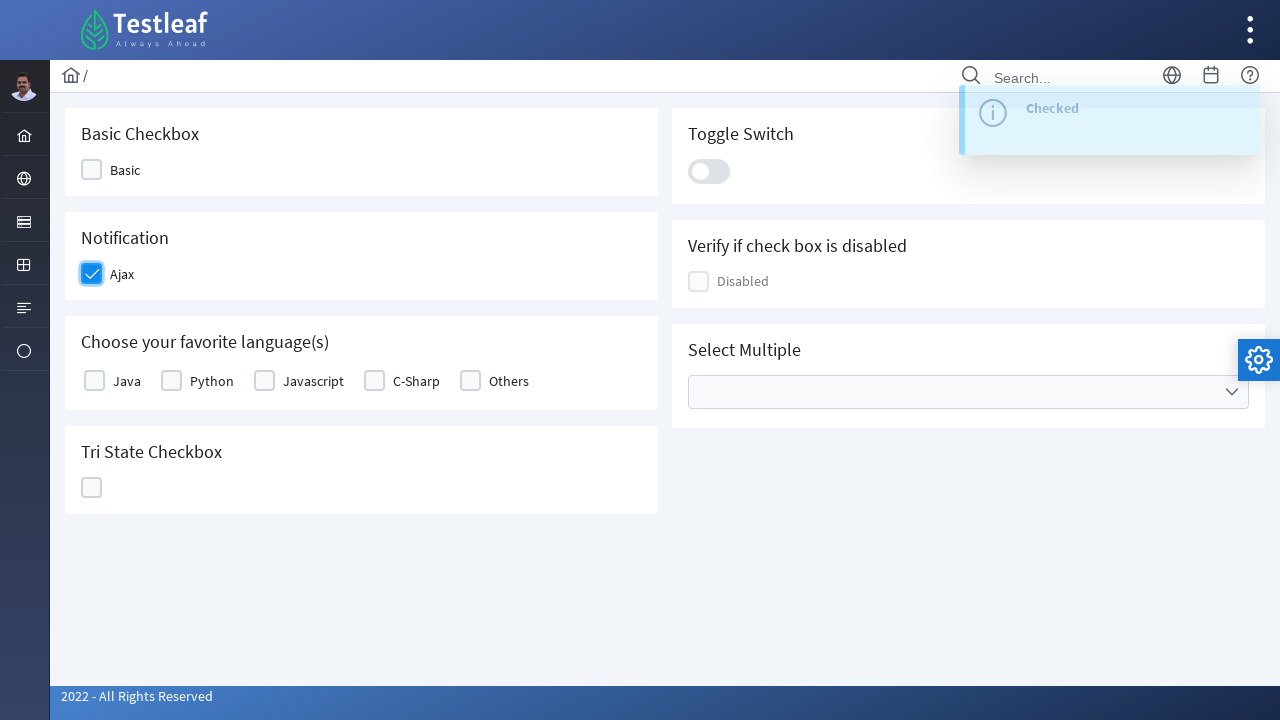

Verified notification checkbox state
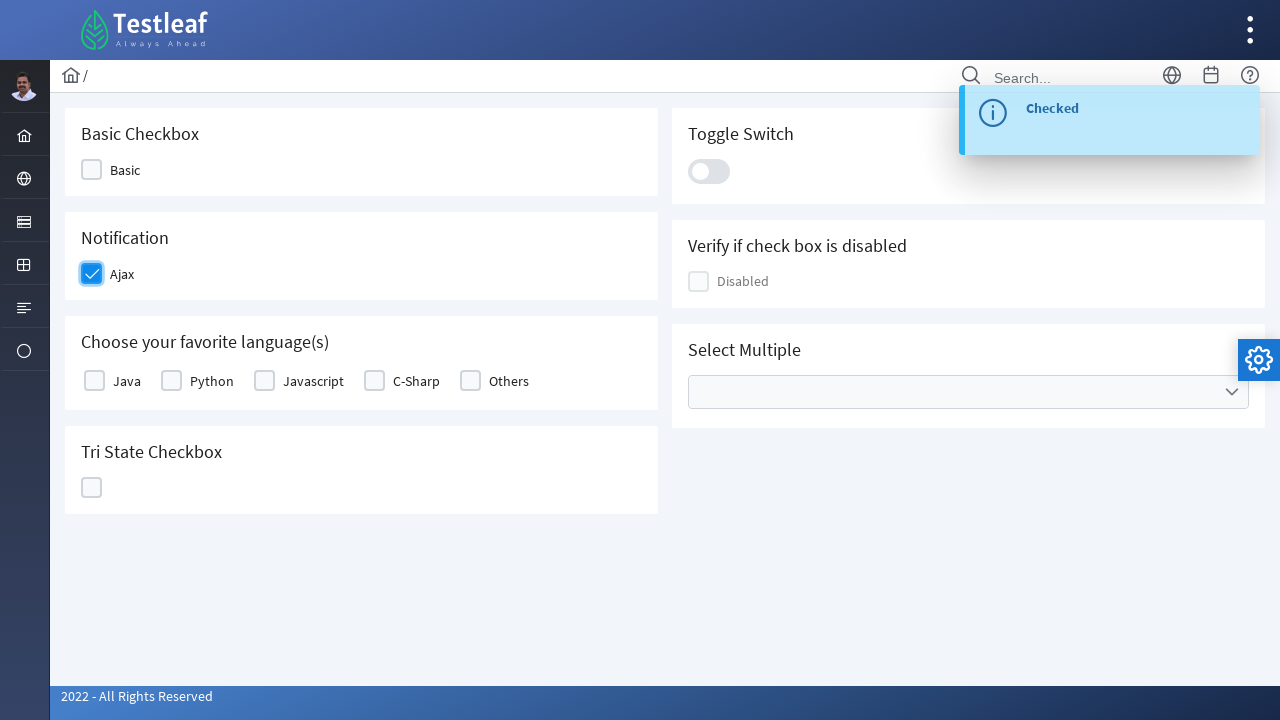

Clicked basic checkbox at (92, 170) on xpath=//div[@class='ui-chkbox-box ui-widget ui-corner-all ui-state-default']
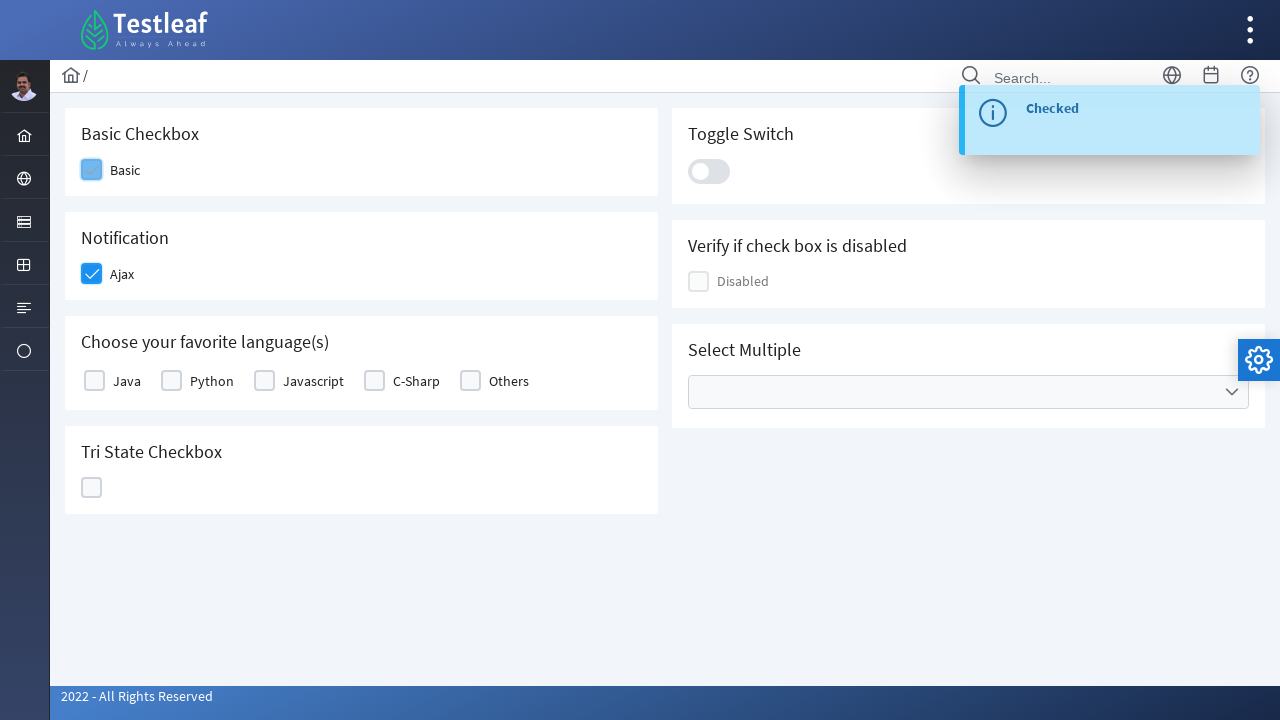

Located basic checkbox element
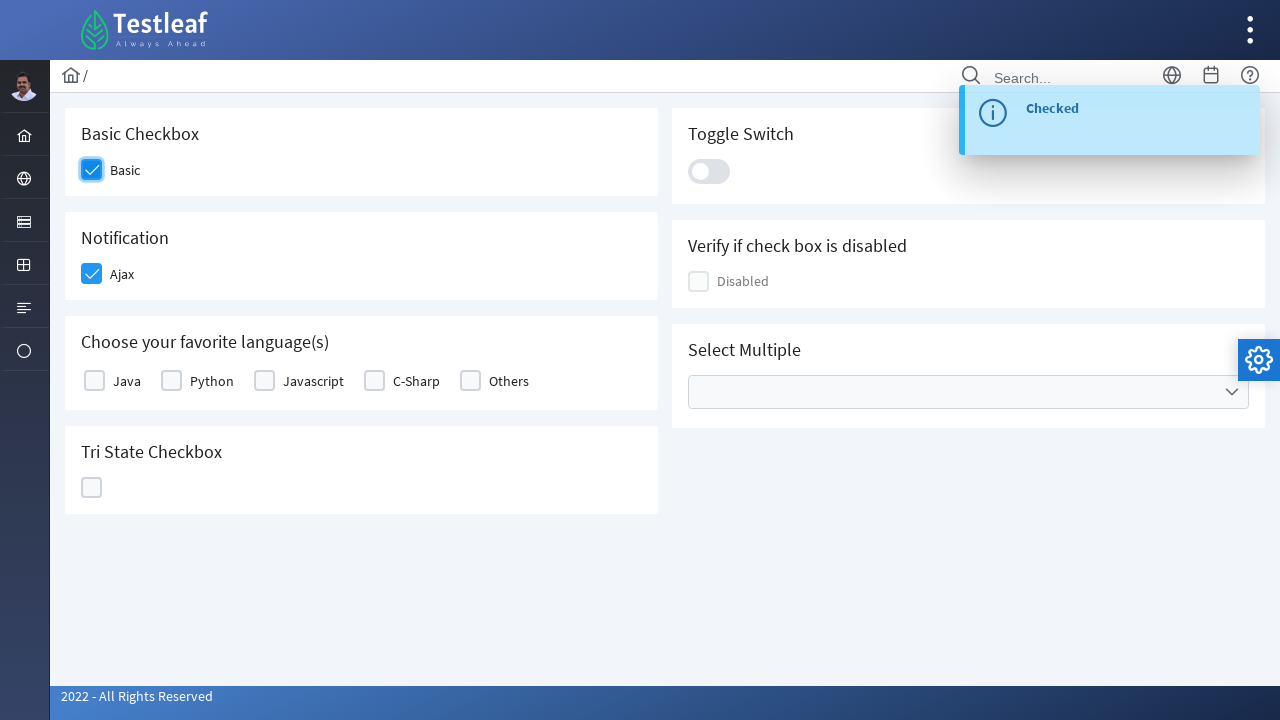

Verified basic checkbox state
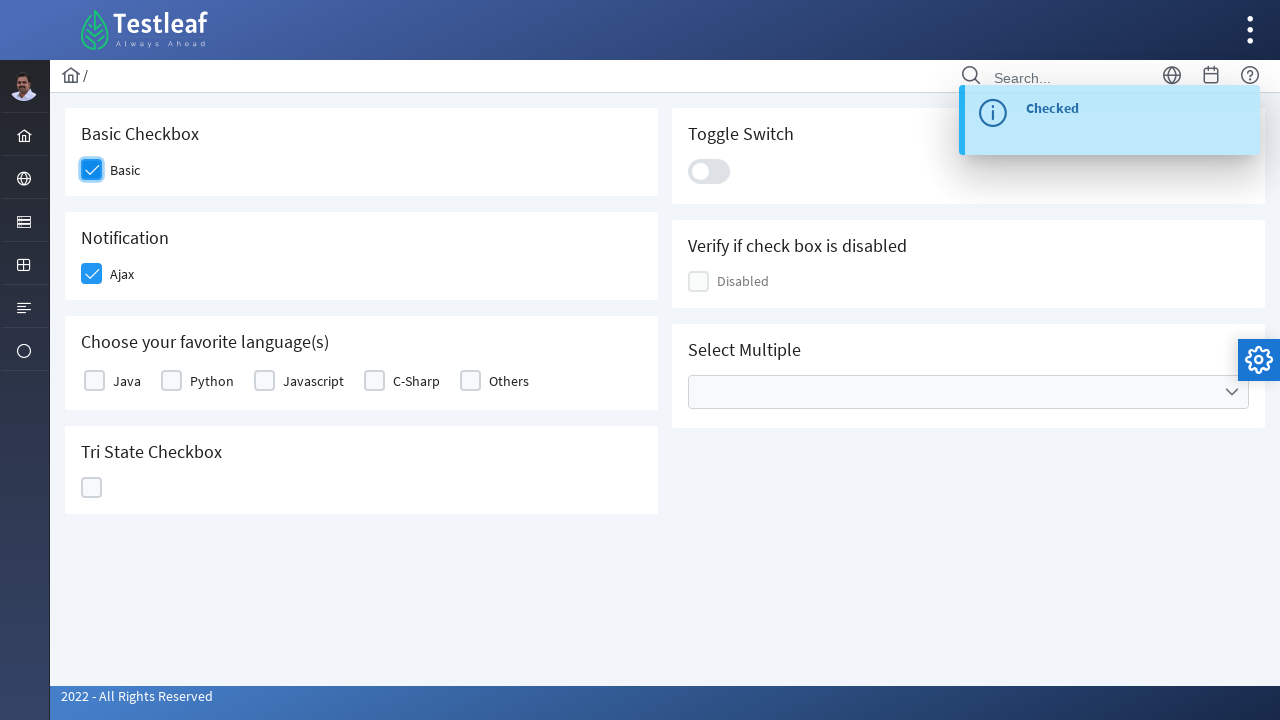

Clicked favorite language checkbox at (94, 381) on xpath=//div[@class='ui-chkbox-box ui-widget ui-corner-all ui-state-default']
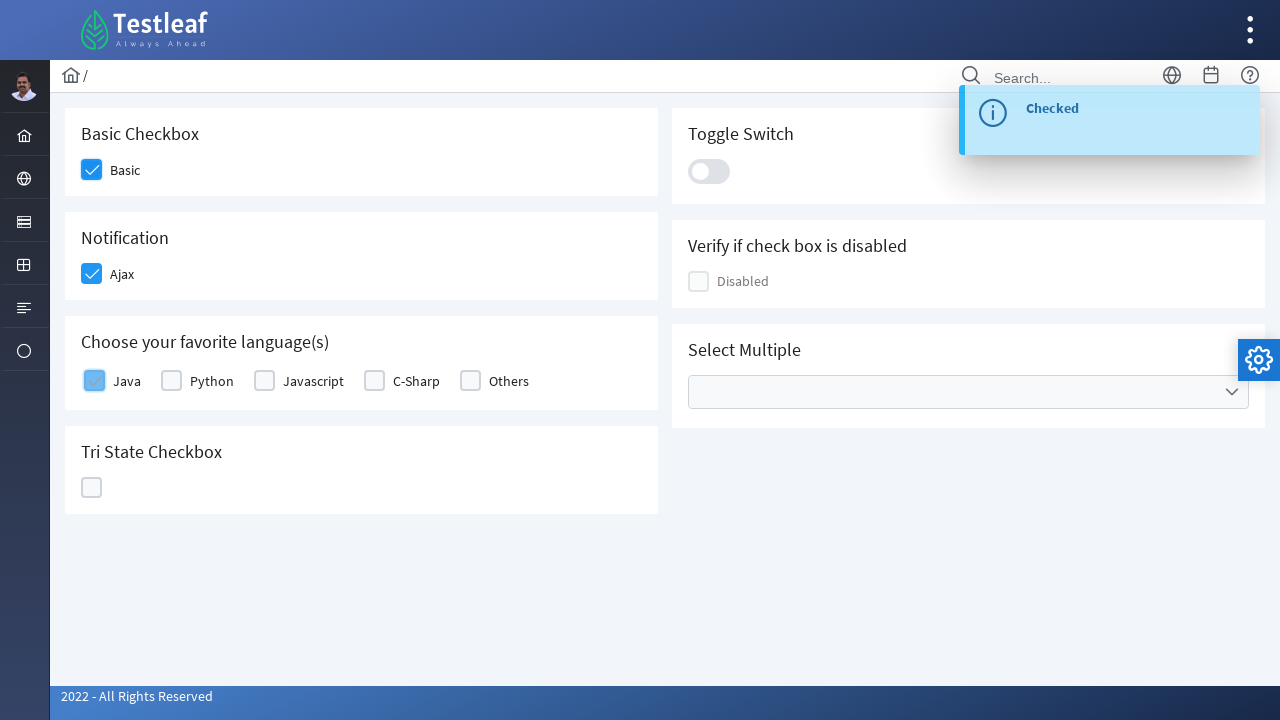

Clicked tri-state checkbox at (92, 488) on xpath=//div[@id='j_idt87:ajaxTriState']
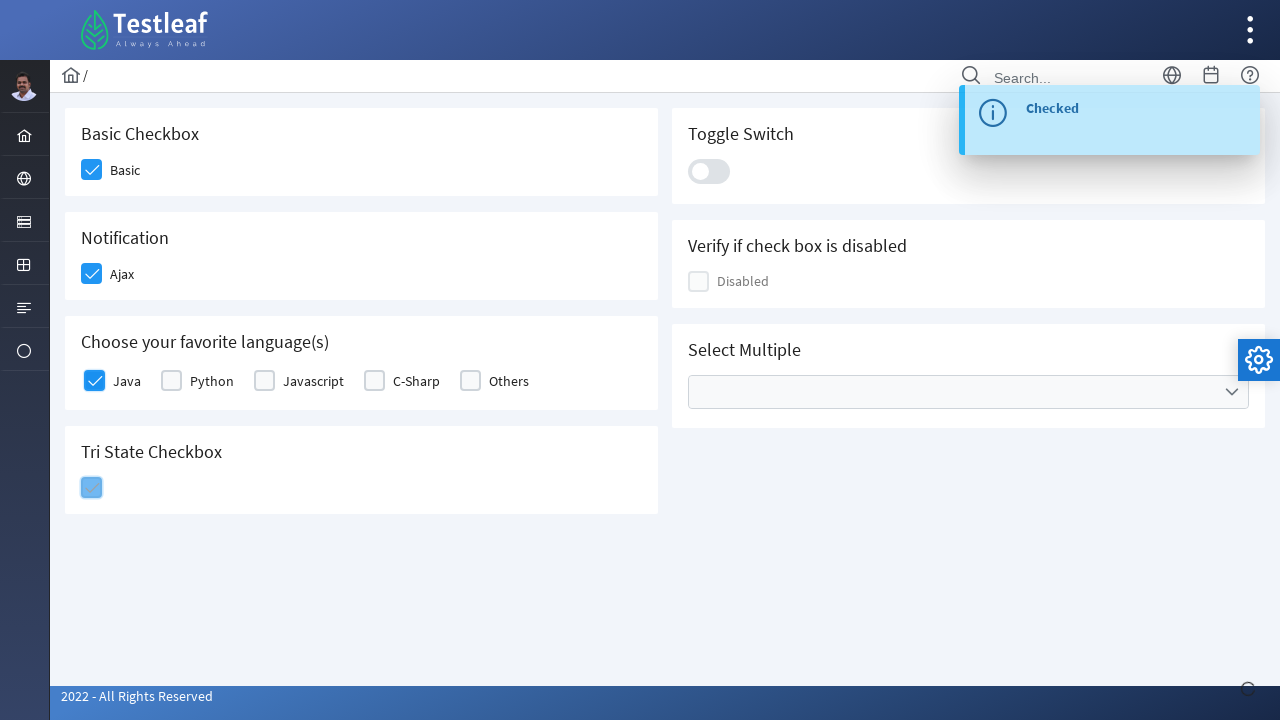

Retrieved tri-state status: State = 1
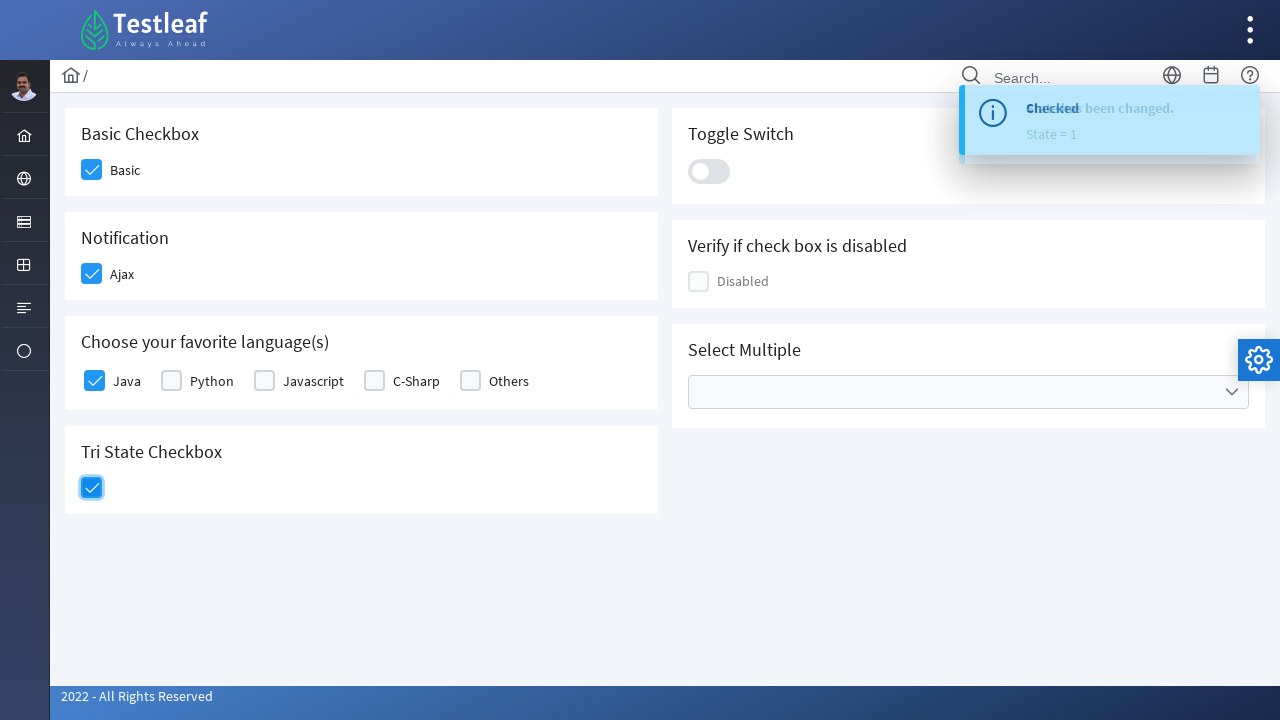

Clicked toggle switch at (709, 171) on xpath=//div[@class='ui-toggleswitch-slider']
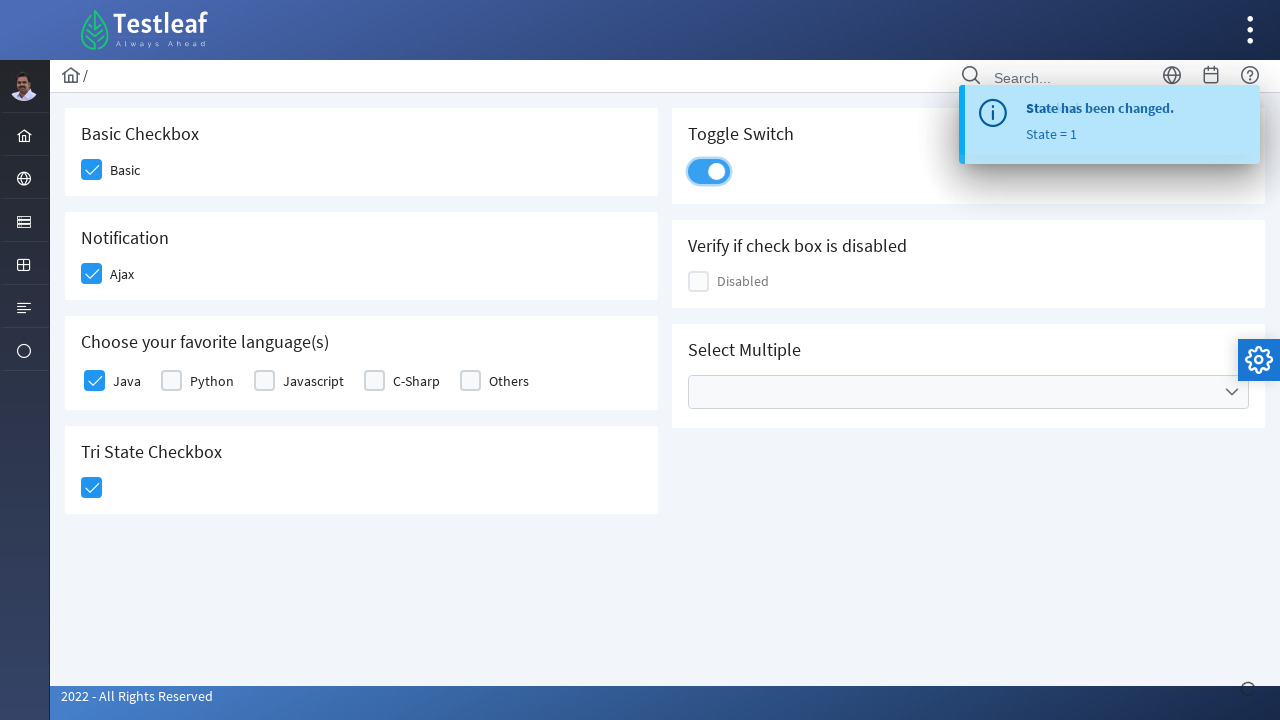

Waited for toggle animation to complete
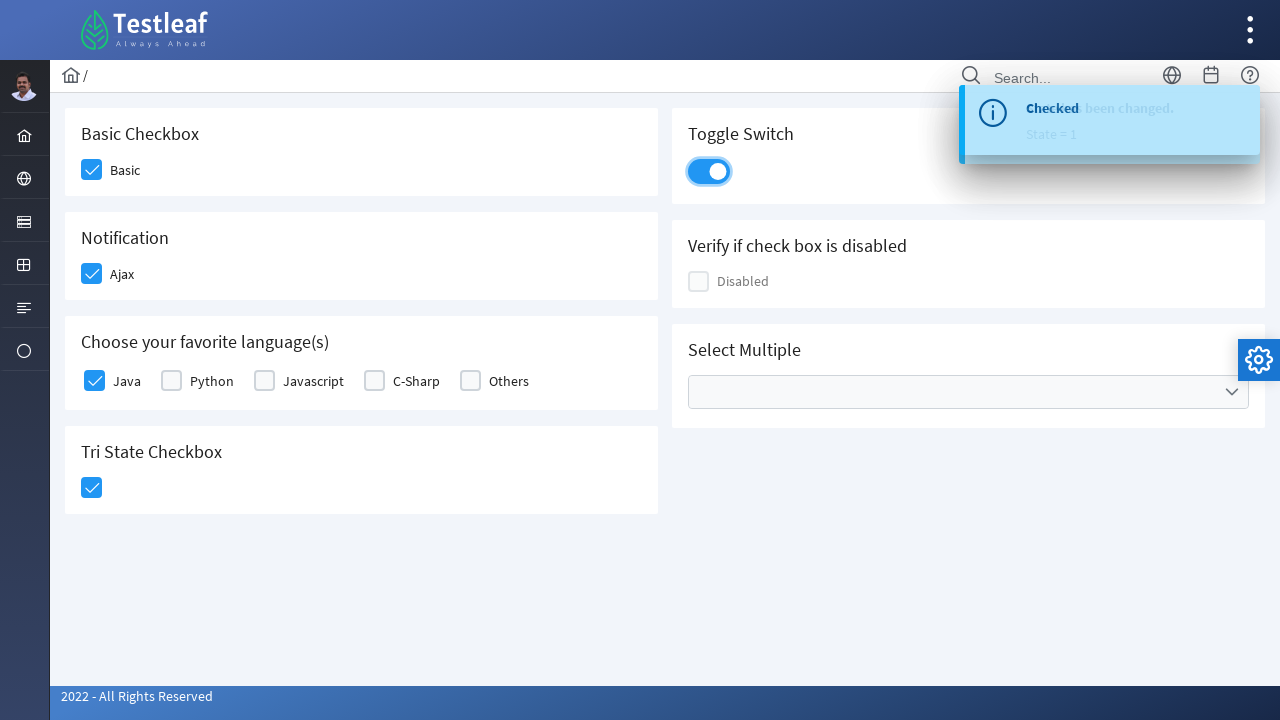

Retrieved toggle switch state: Checked
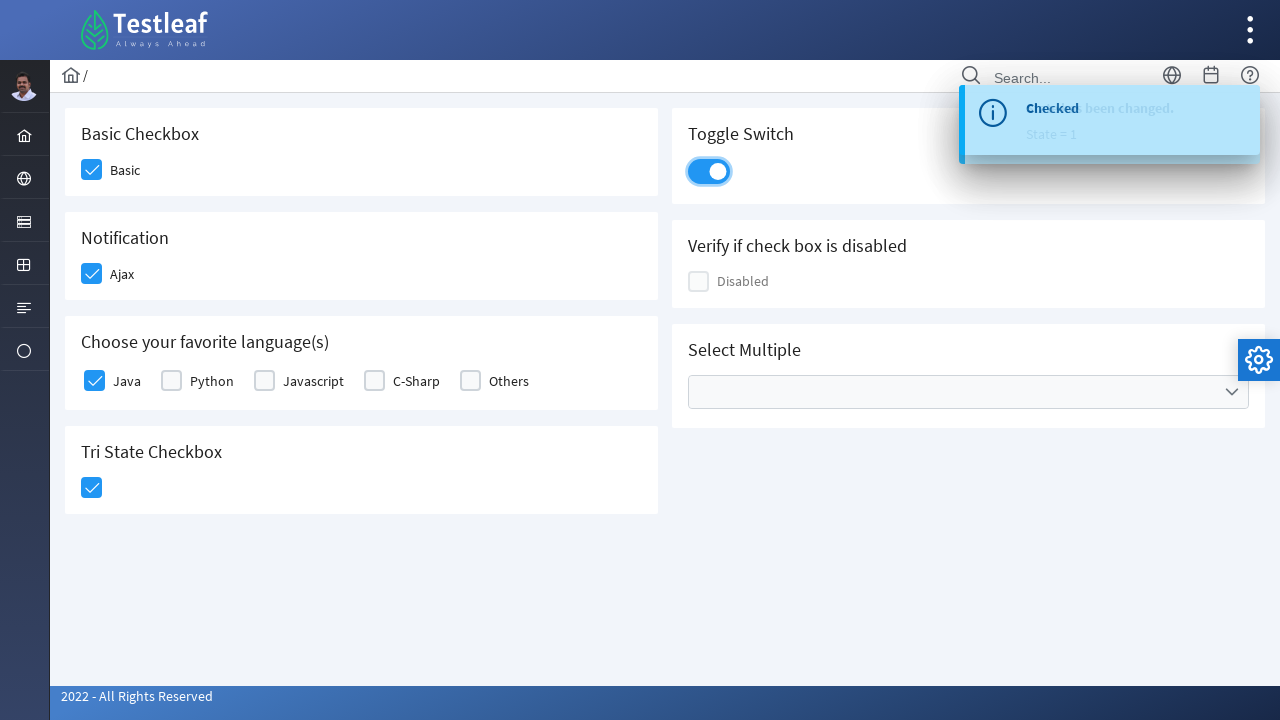

Located disabled checkbox element
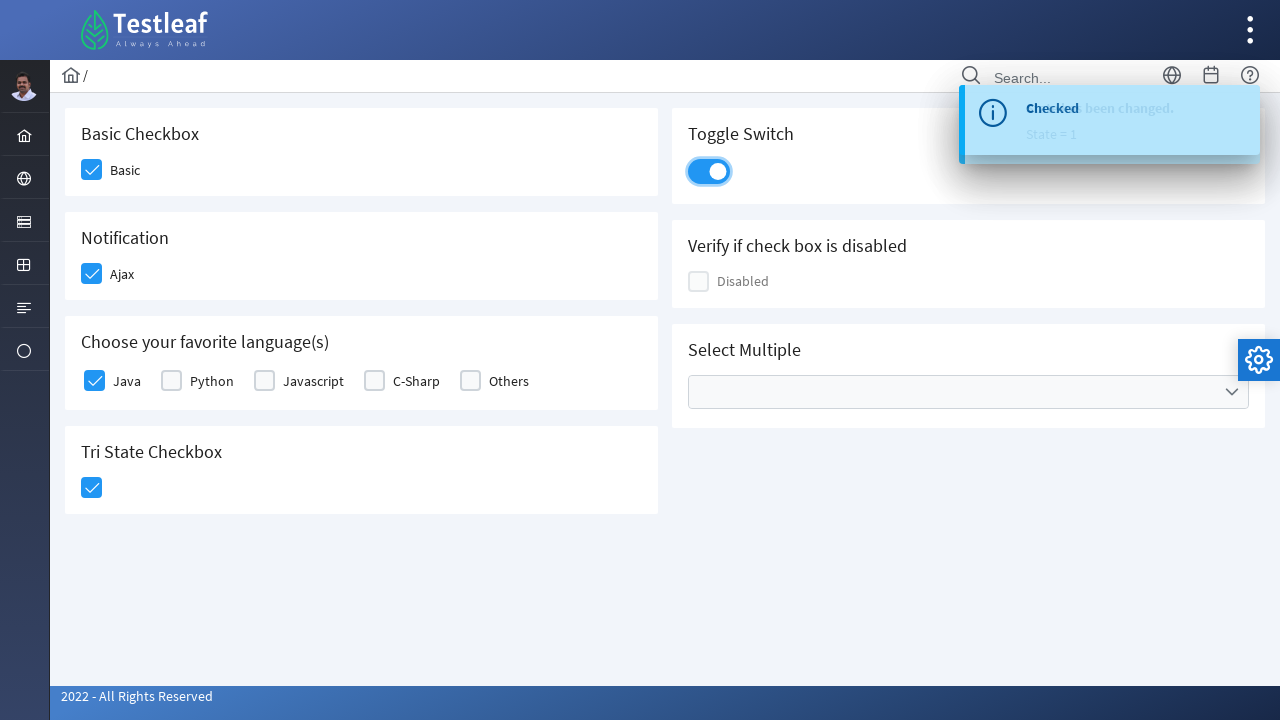

Verified checkbox is disabled
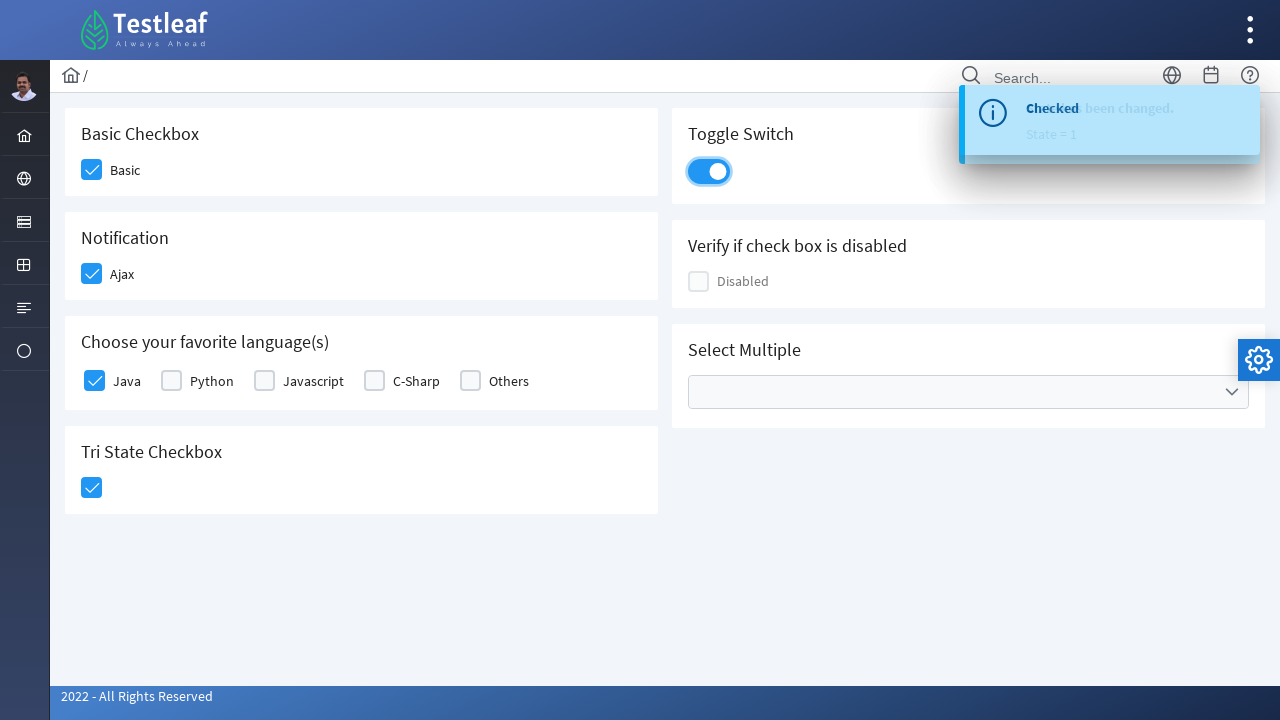

Clicked cities dropdown at (968, 392) on xpath=//ul[@data-label='Cities']
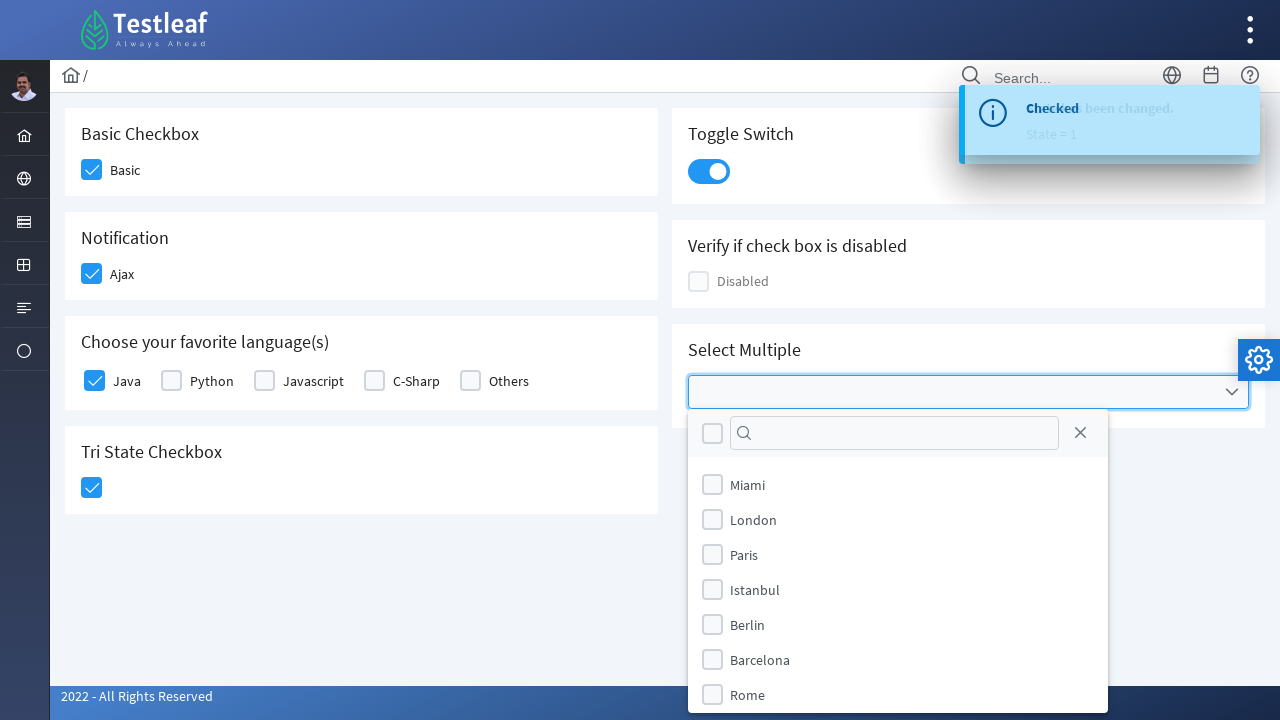

Selected London from dropdown at (754, 519) on (//label[text()='London'])[2]
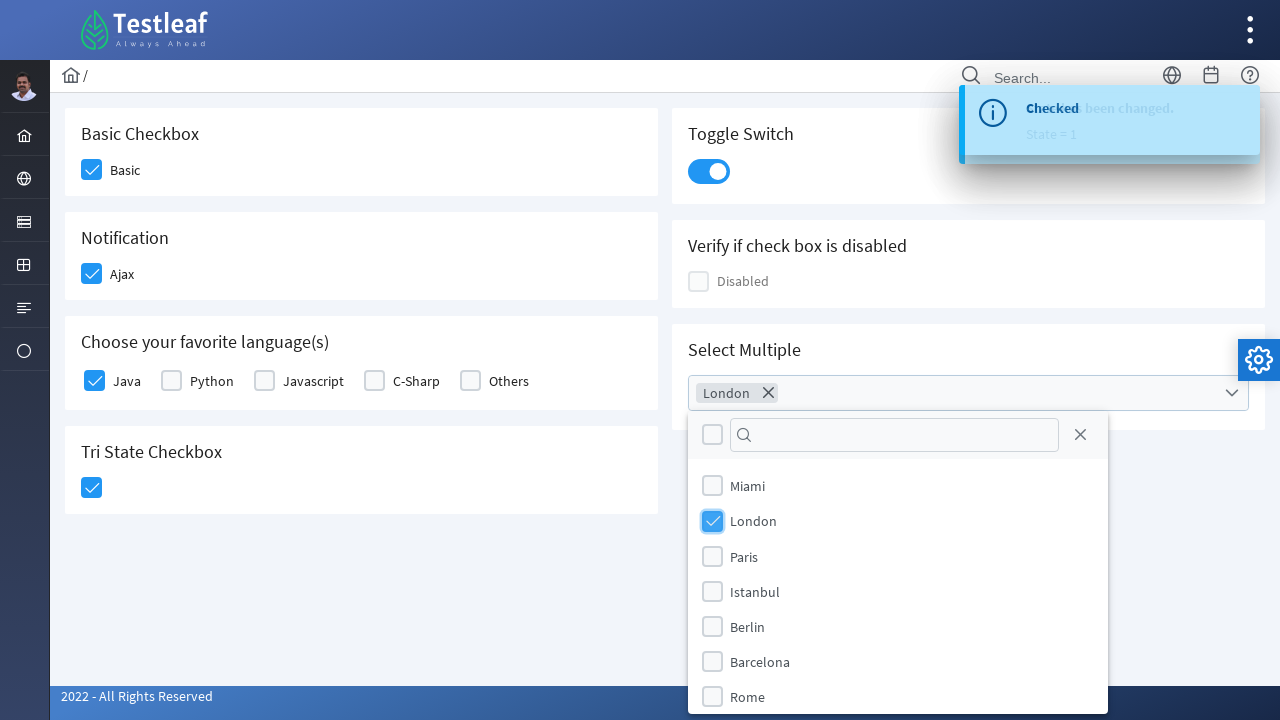

Selected Paris from dropdown at (744, 556) on (//label[text()='Paris'])[2]
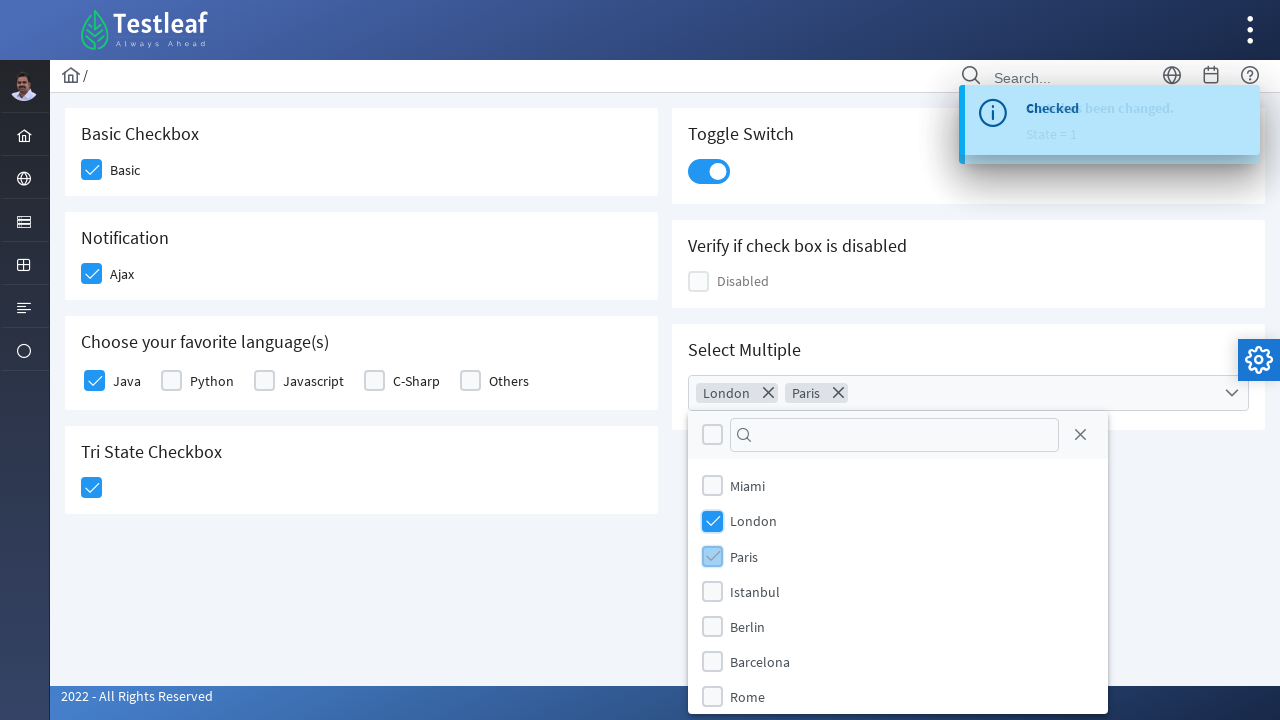

Closed dropdown menu at (1080, 435) on xpath=//span[@class='ui-icon ui-icon-circle-close']
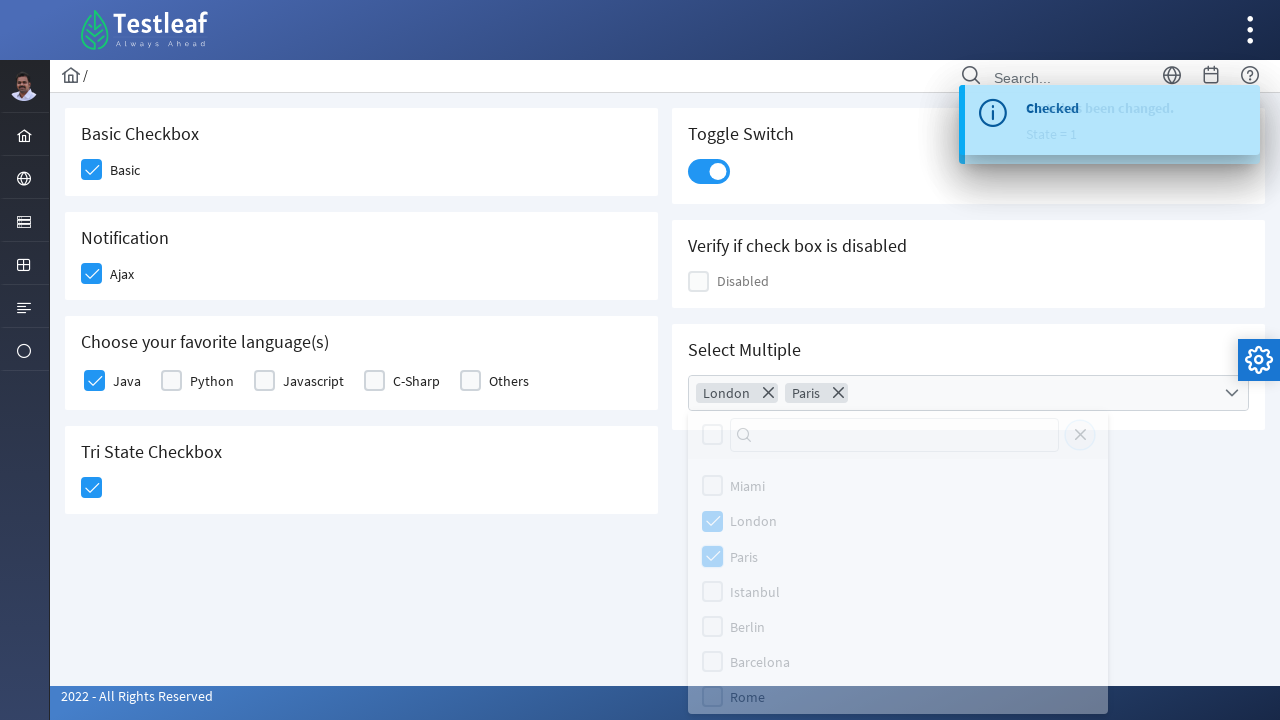

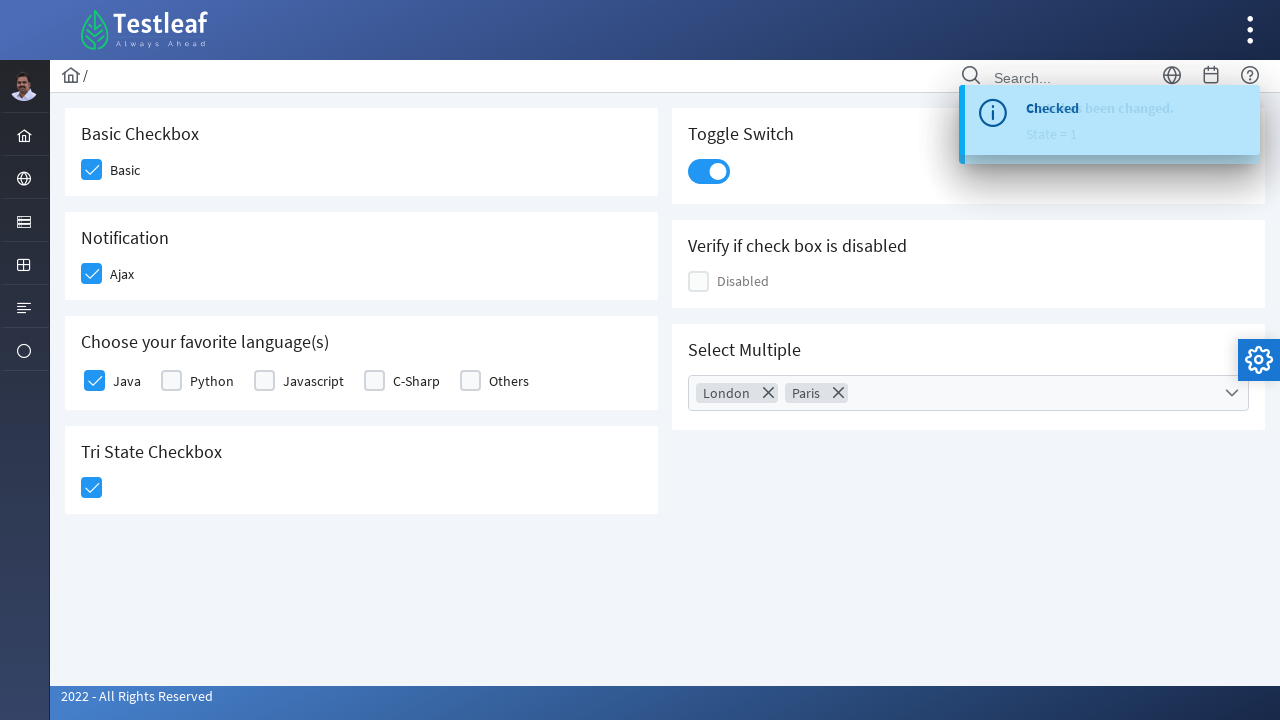